Tests confirm alert popup functionality by clicking a button to trigger the alert, accepting it, then clicking again and dismissing it

Starting URL: https://leafground.com/alert.xhtml

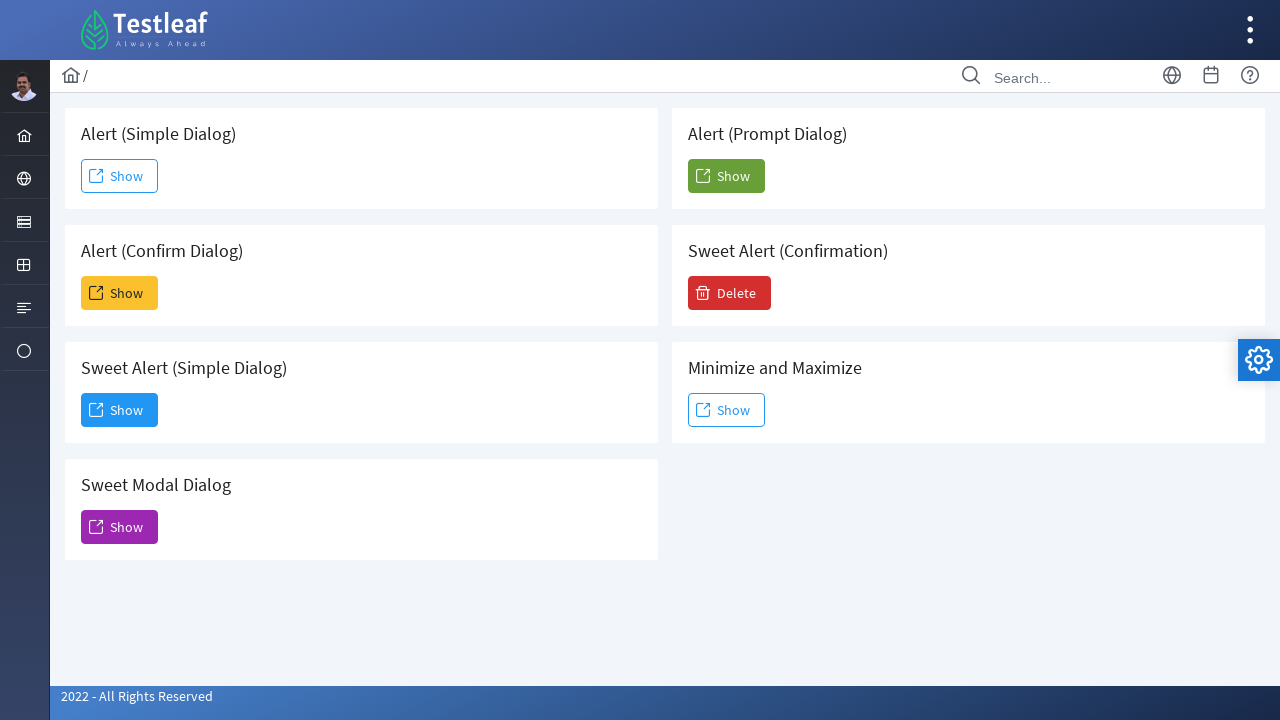

Clicked the confirm alert button to trigger alert at (120, 293) on button[id='j_idt88:j_idt93']
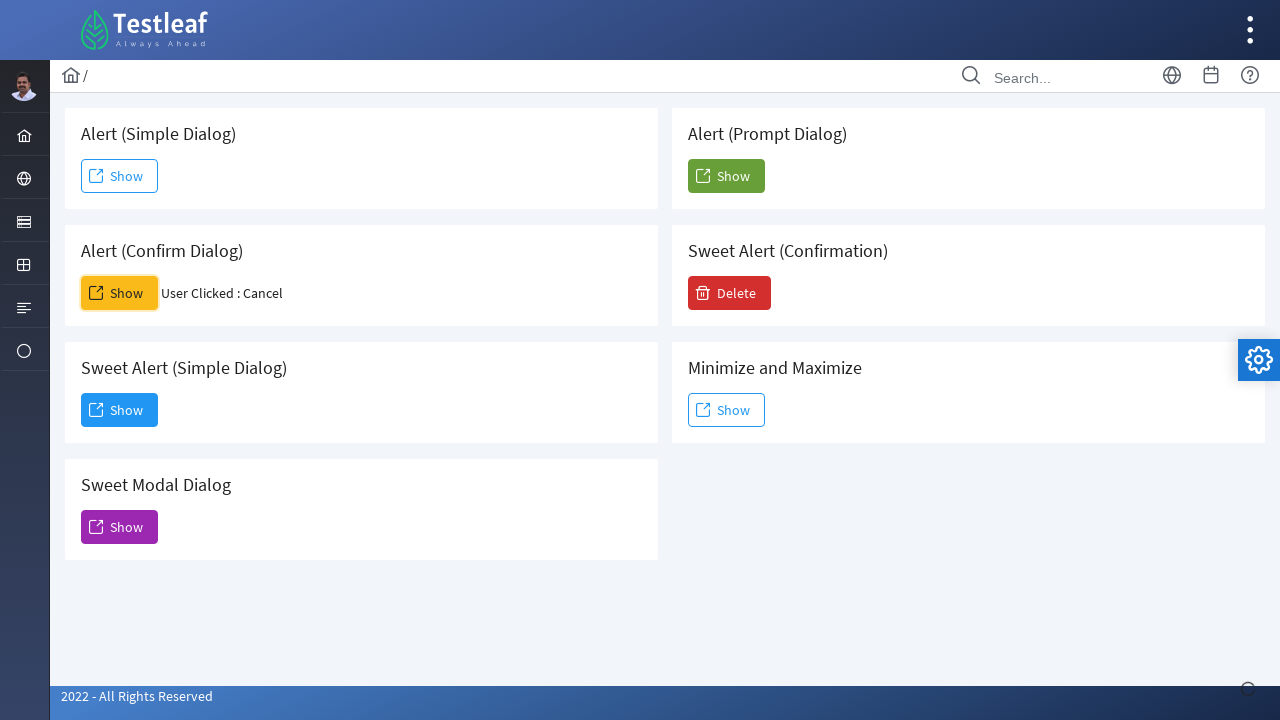

Set up dialog handler to accept the confirm alert
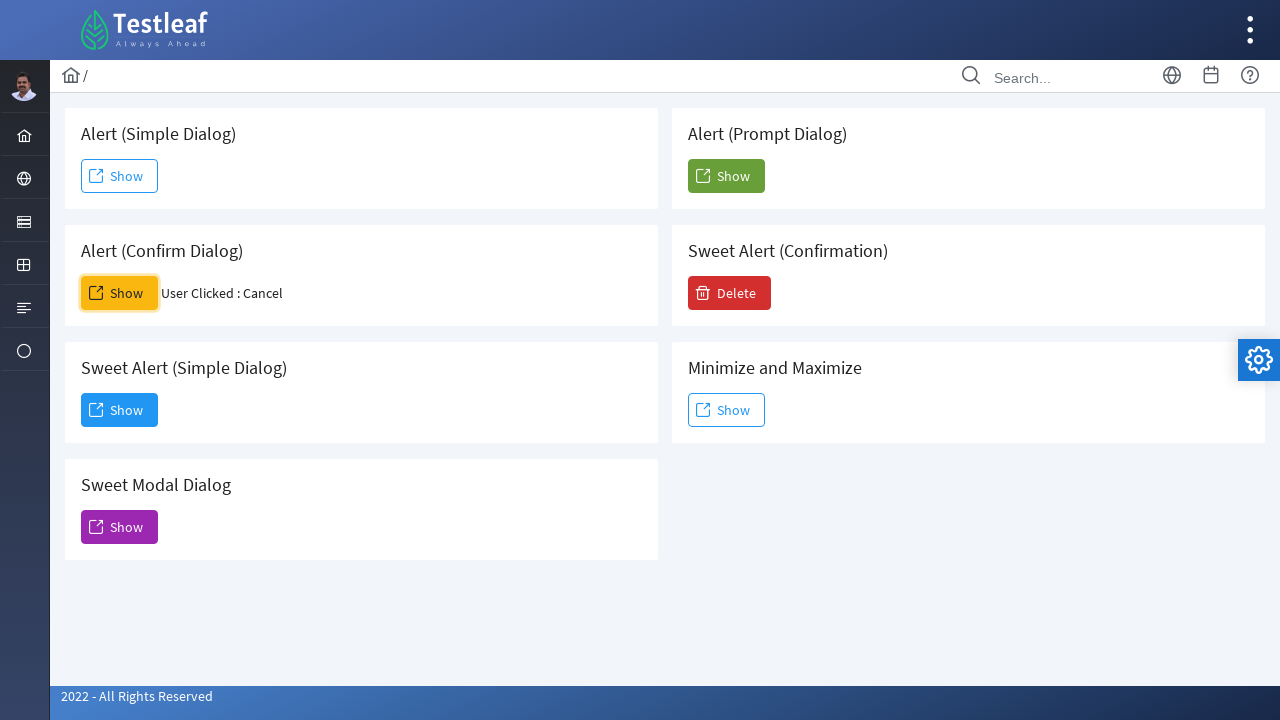

Waited 1 second for alert to be processed
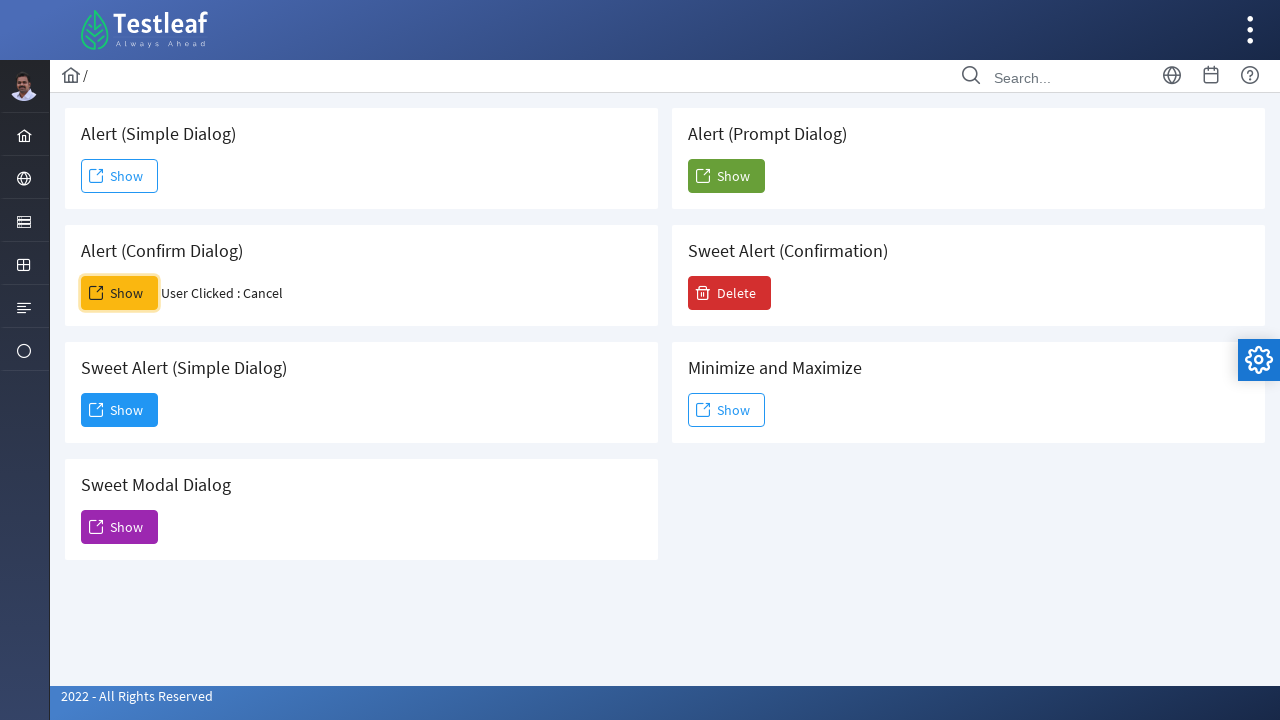

Clicked the confirm alert button again to trigger second alert at (120, 293) on button[id='j_idt88:j_idt93']
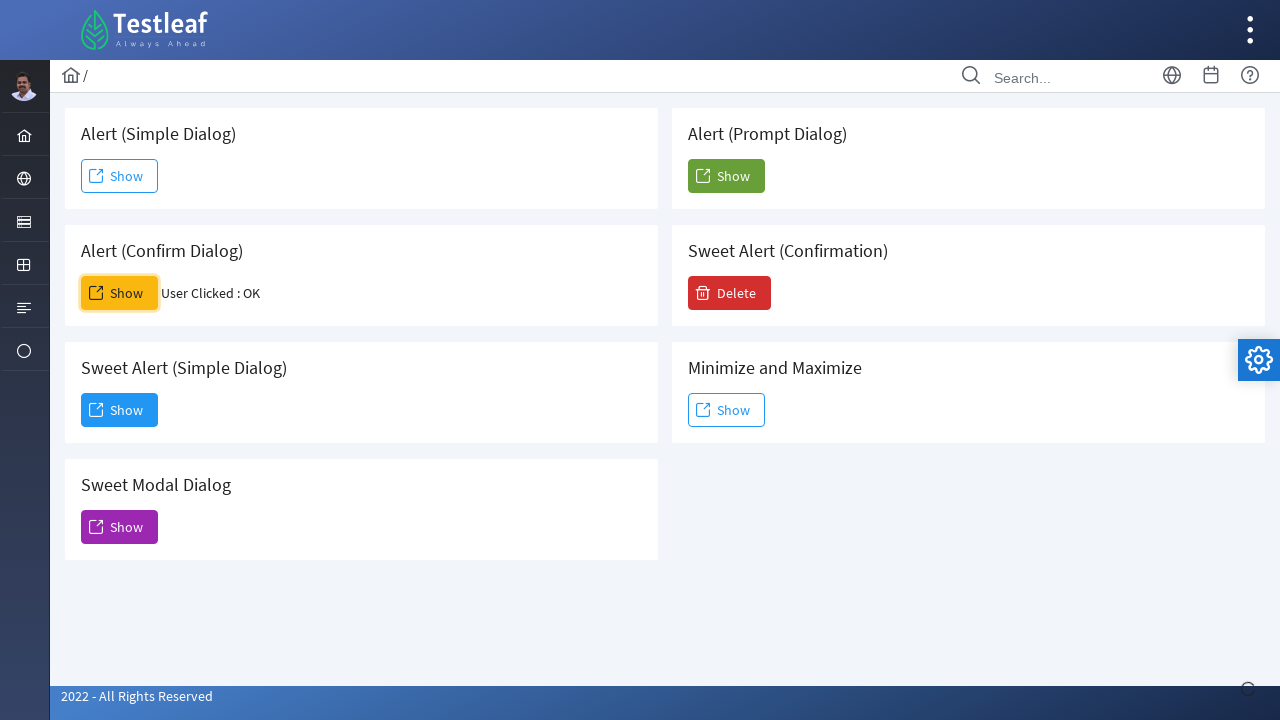

Set up dialog handler to dismiss the confirm alert
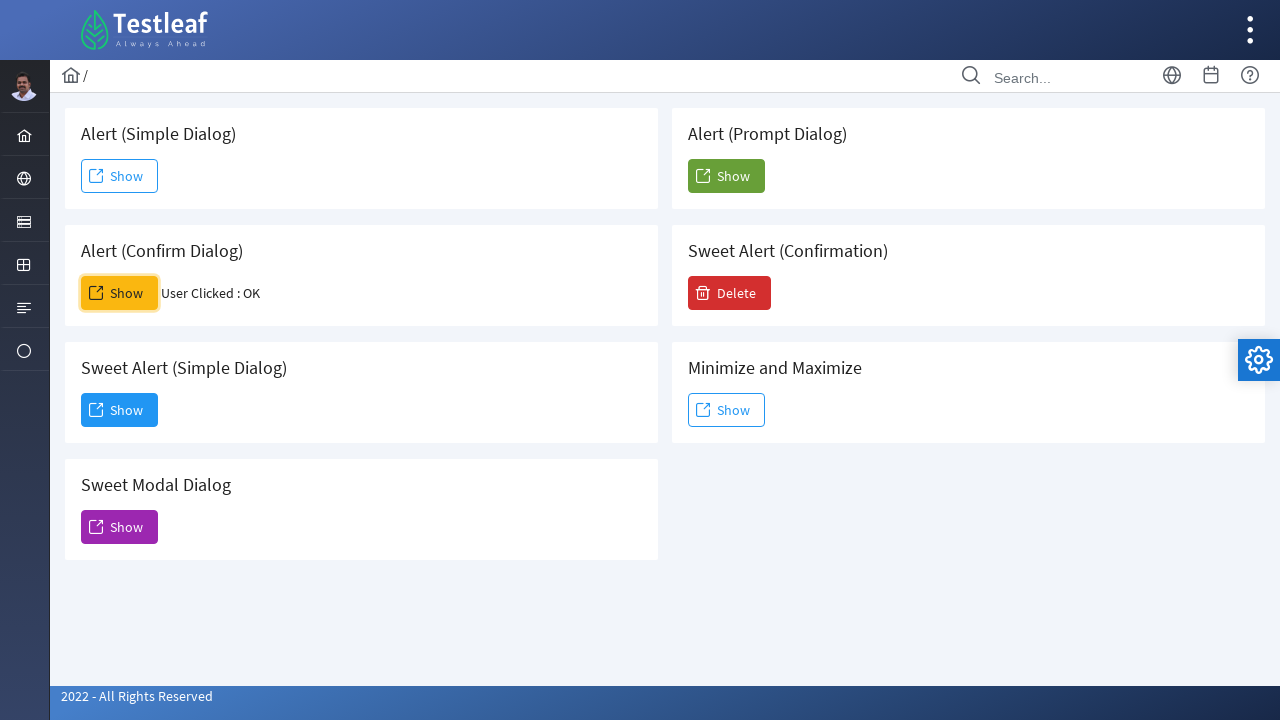

Waited 1 second for alert dismissal to be processed
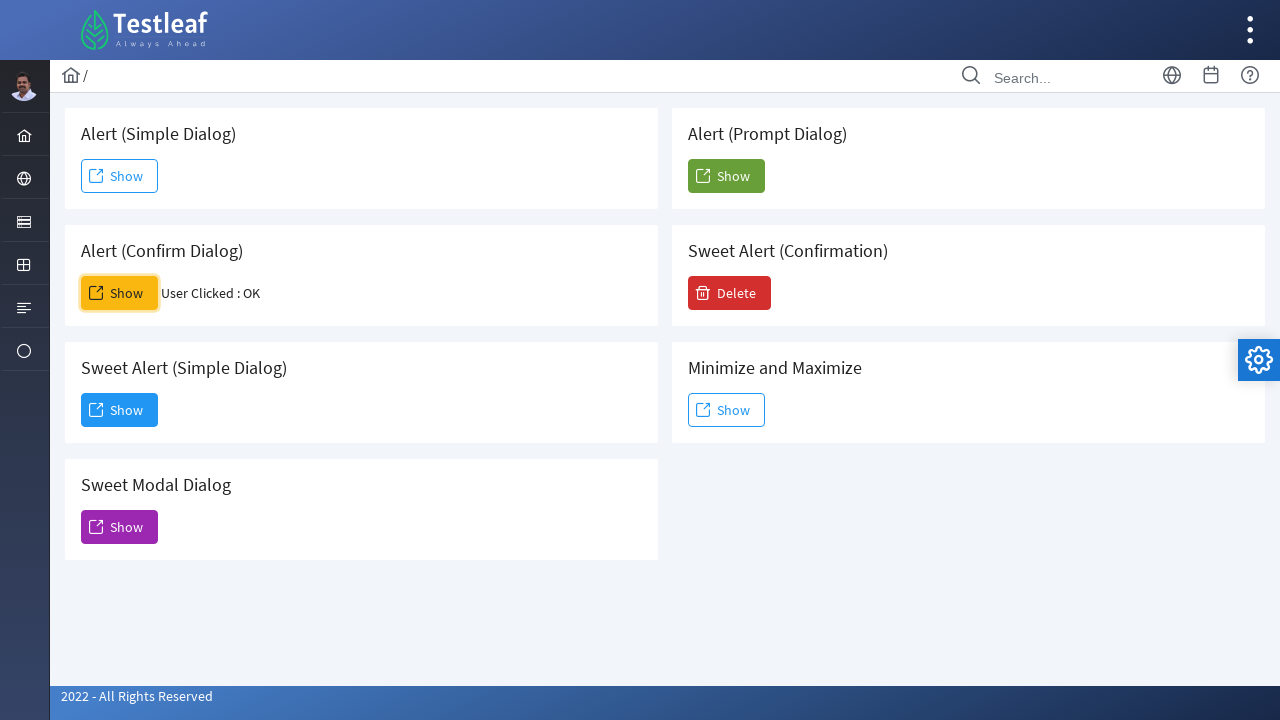

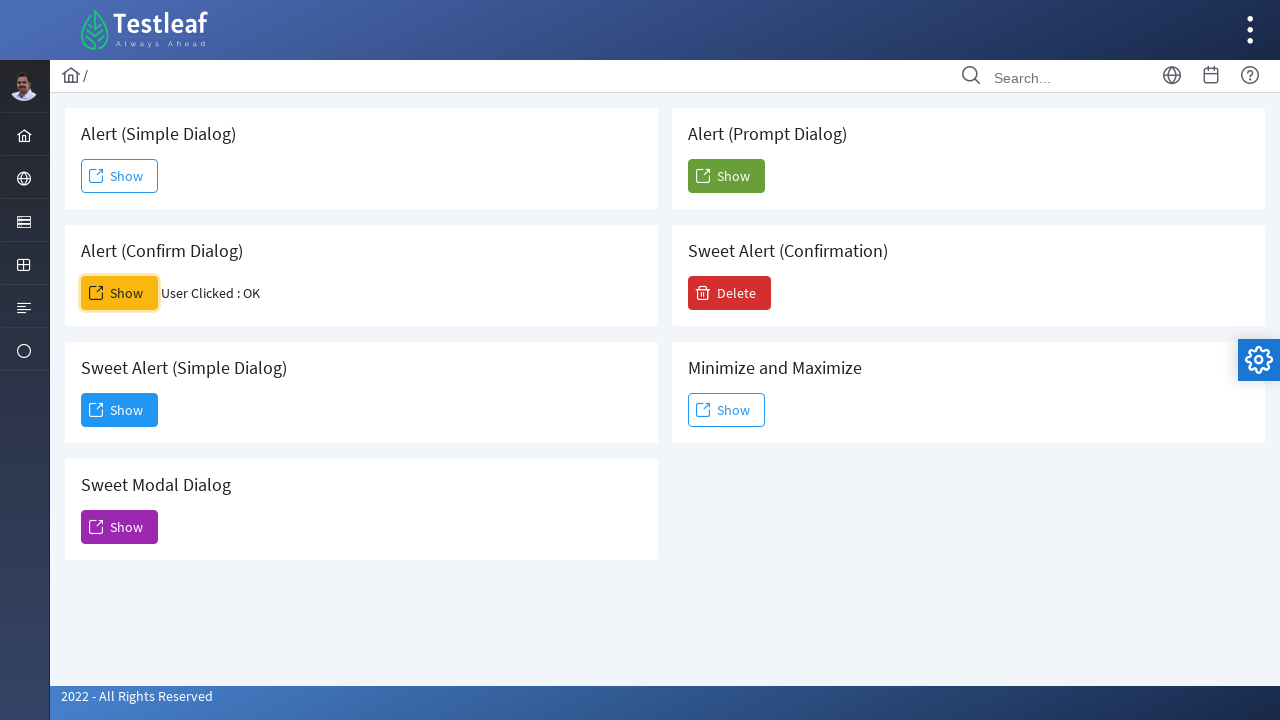